Tests checkbox functionality by verifying default states of two checkboxes, then clicking to toggle their states and confirming the changes.

Starting URL: http://practice.cydeo.com/checkboxes

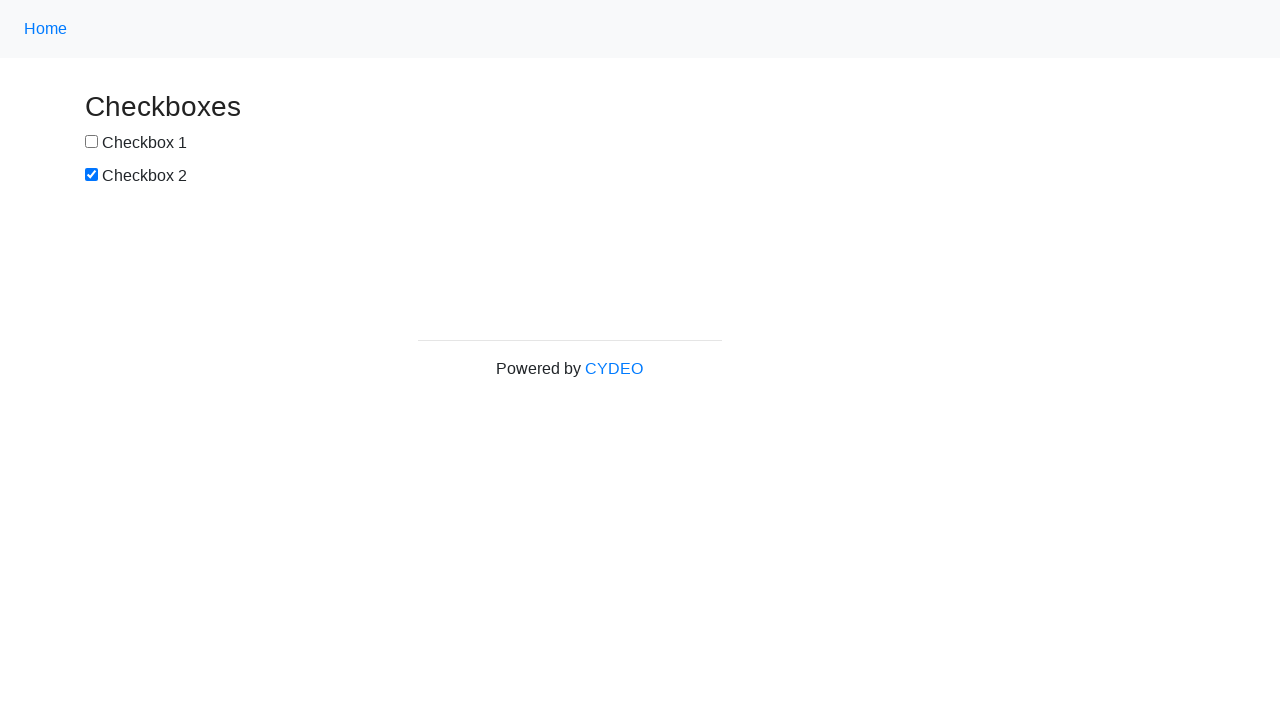

Located checkbox 1 element
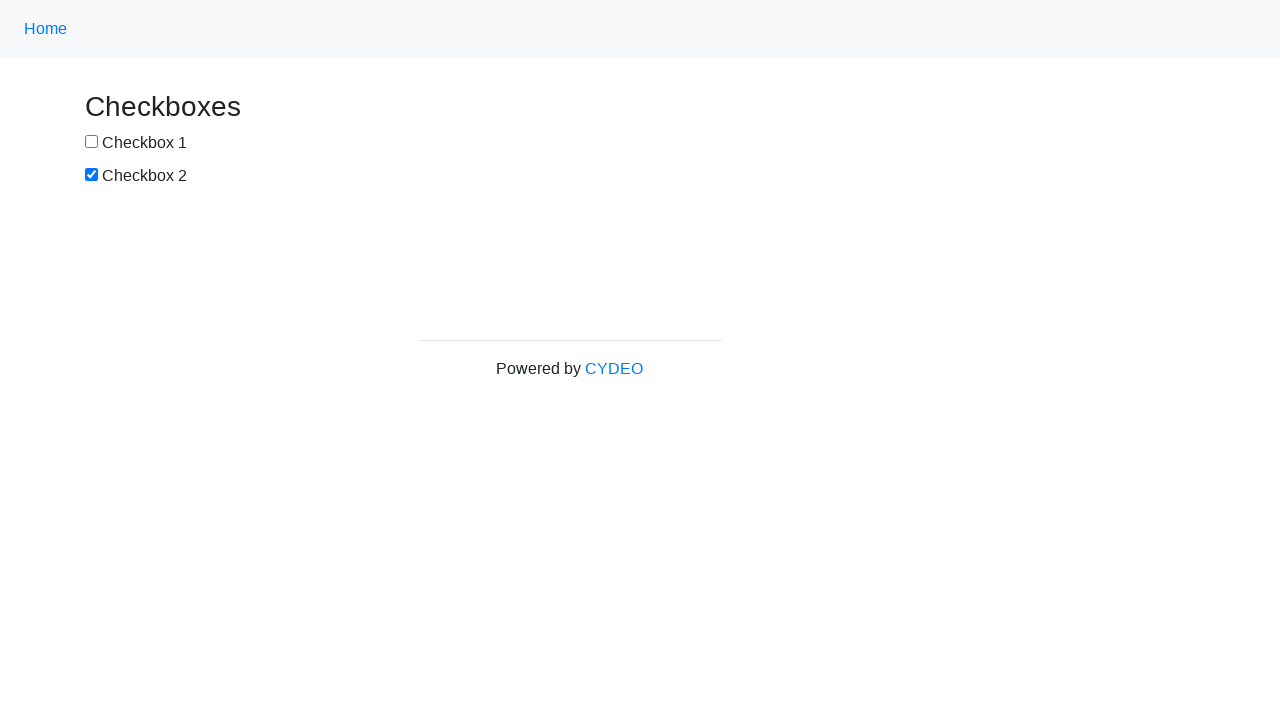

Located checkbox 2 element
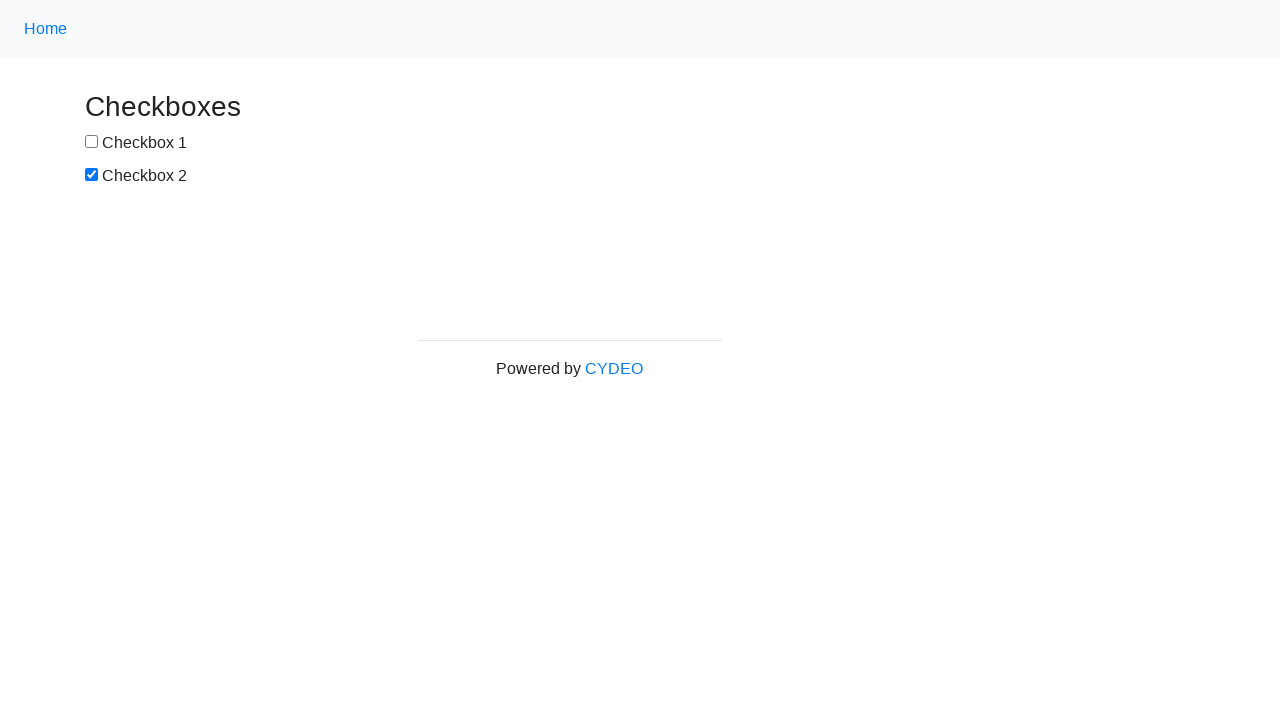

Verified checkbox 1 is not selected by default
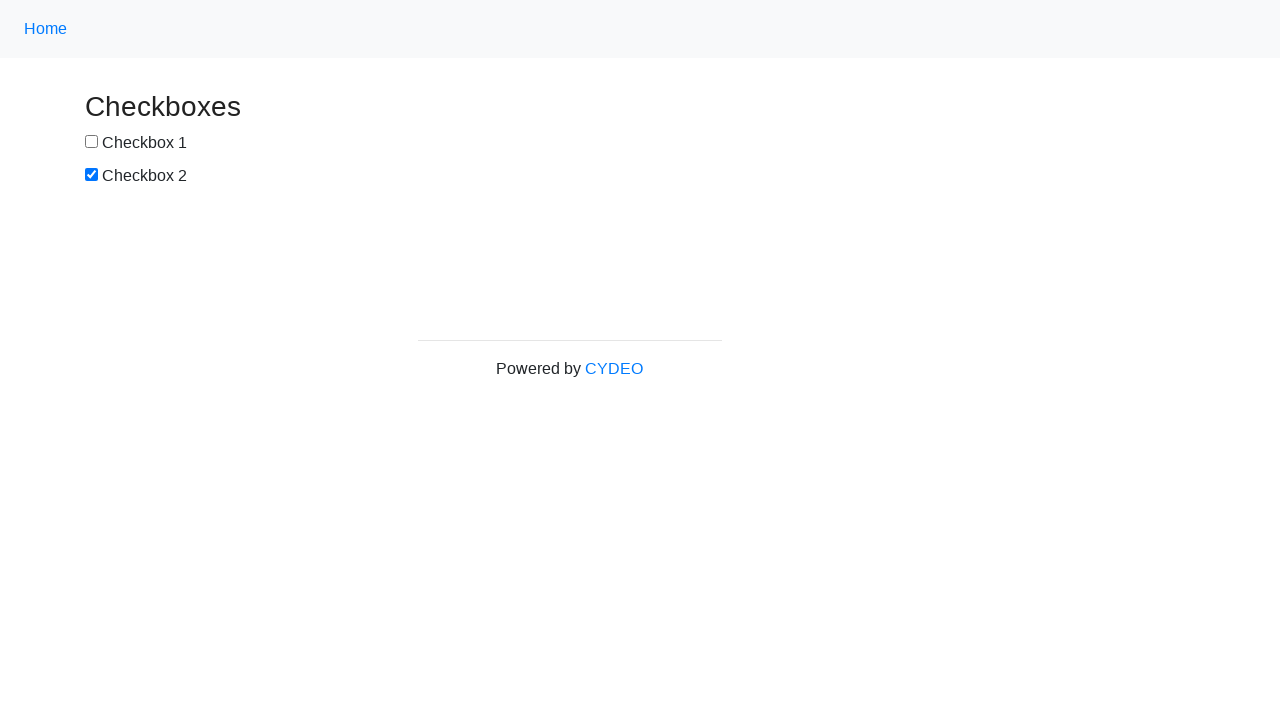

Verified checkbox 2 is selected by default
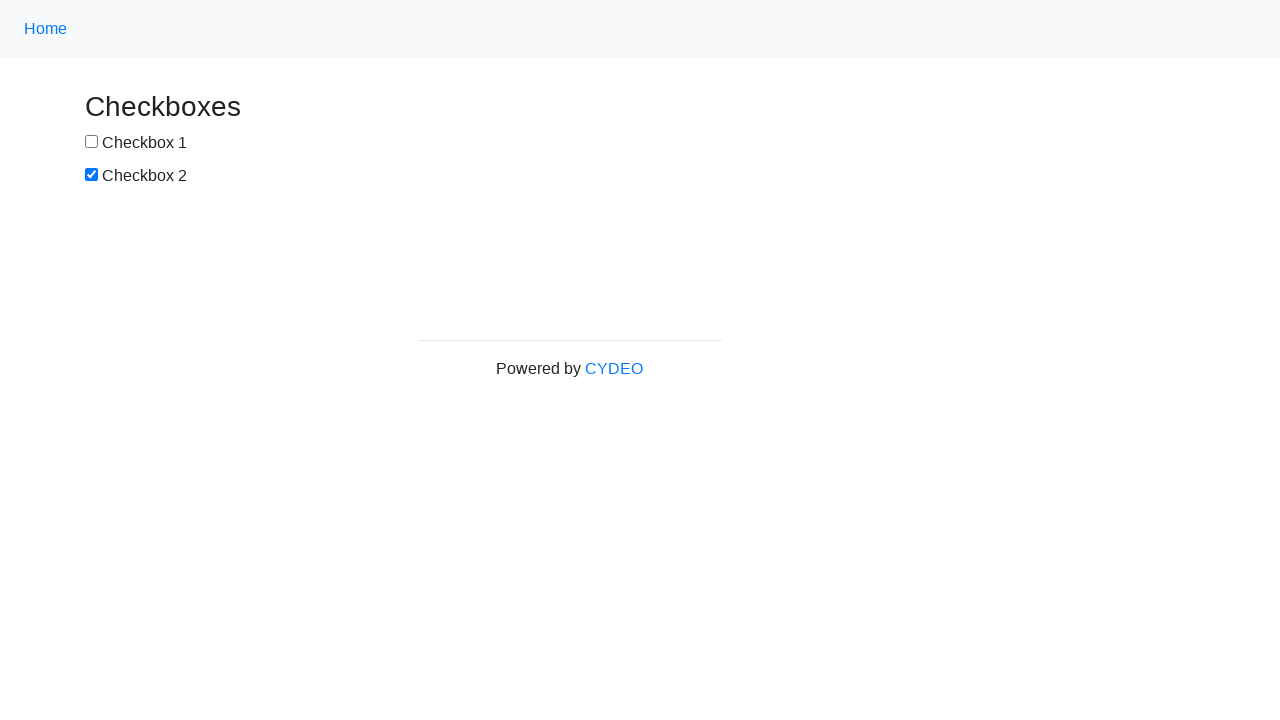

Clicked checkbox 1 to select it at (92, 142) on input[name='checkbox1']
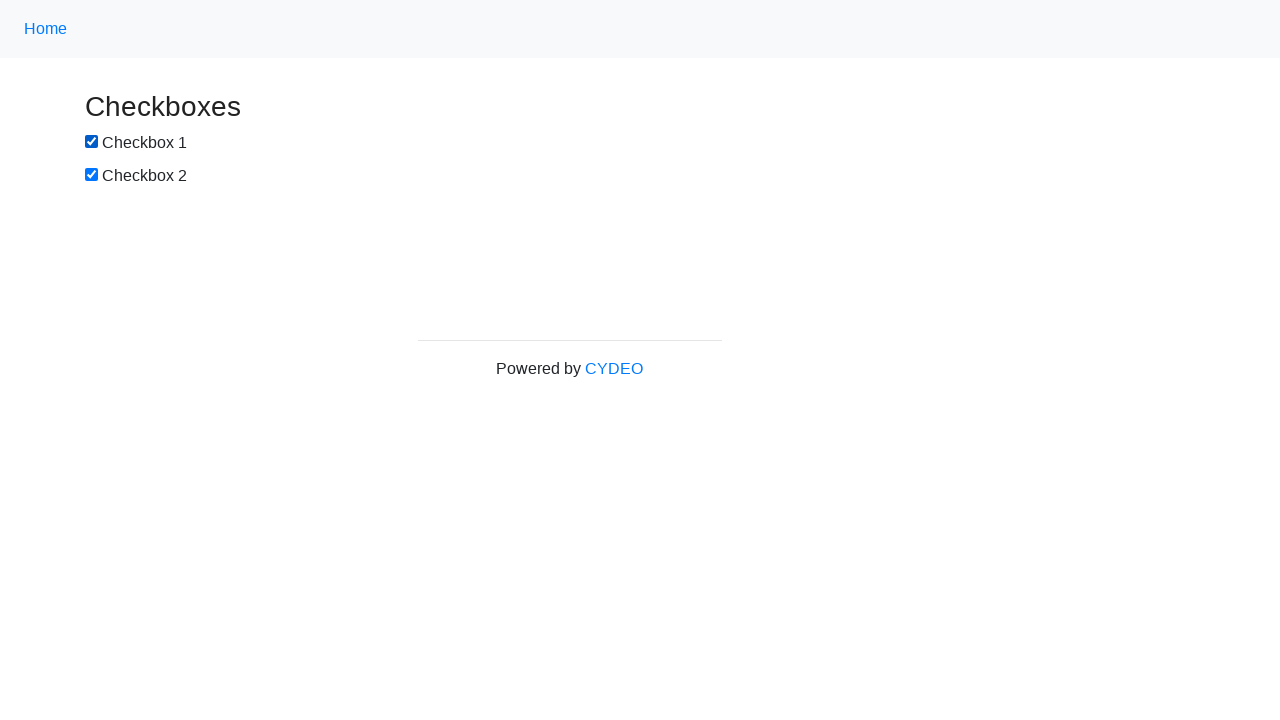

Clicked checkbox 2 to deselect it at (92, 175) on input[name='checkbox2']
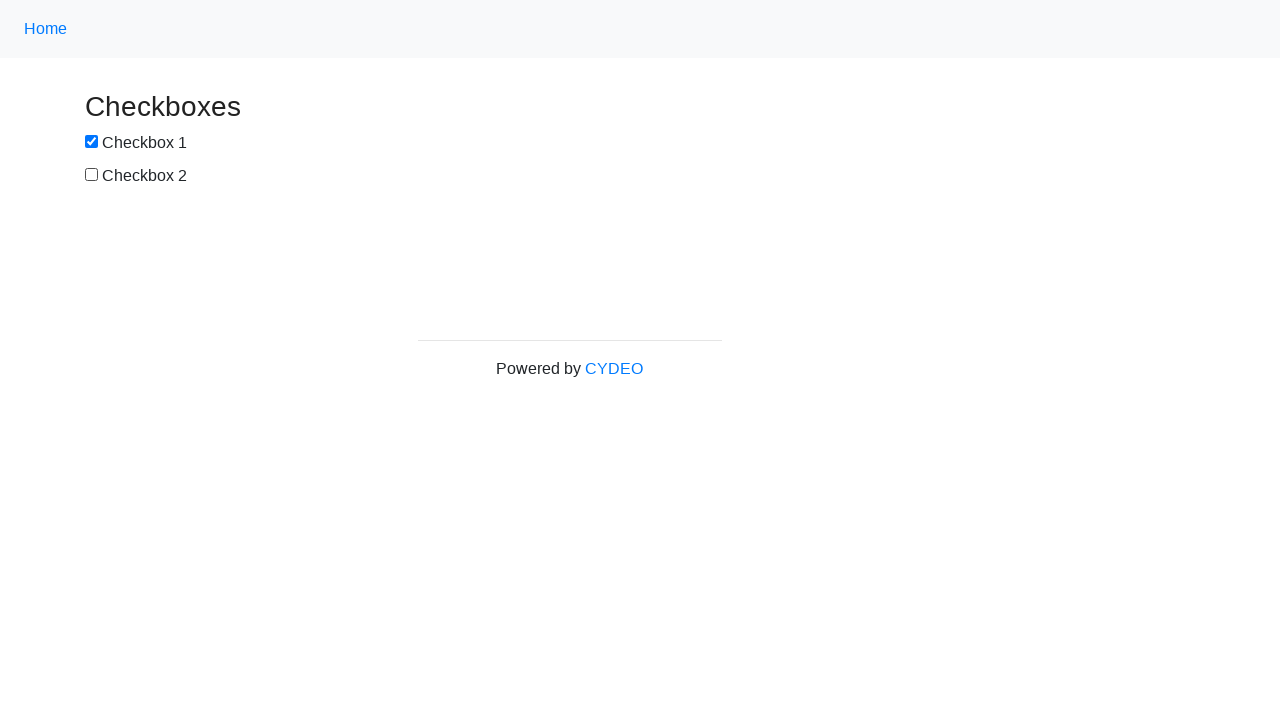

Verified checkbox 1 is now selected after clicking
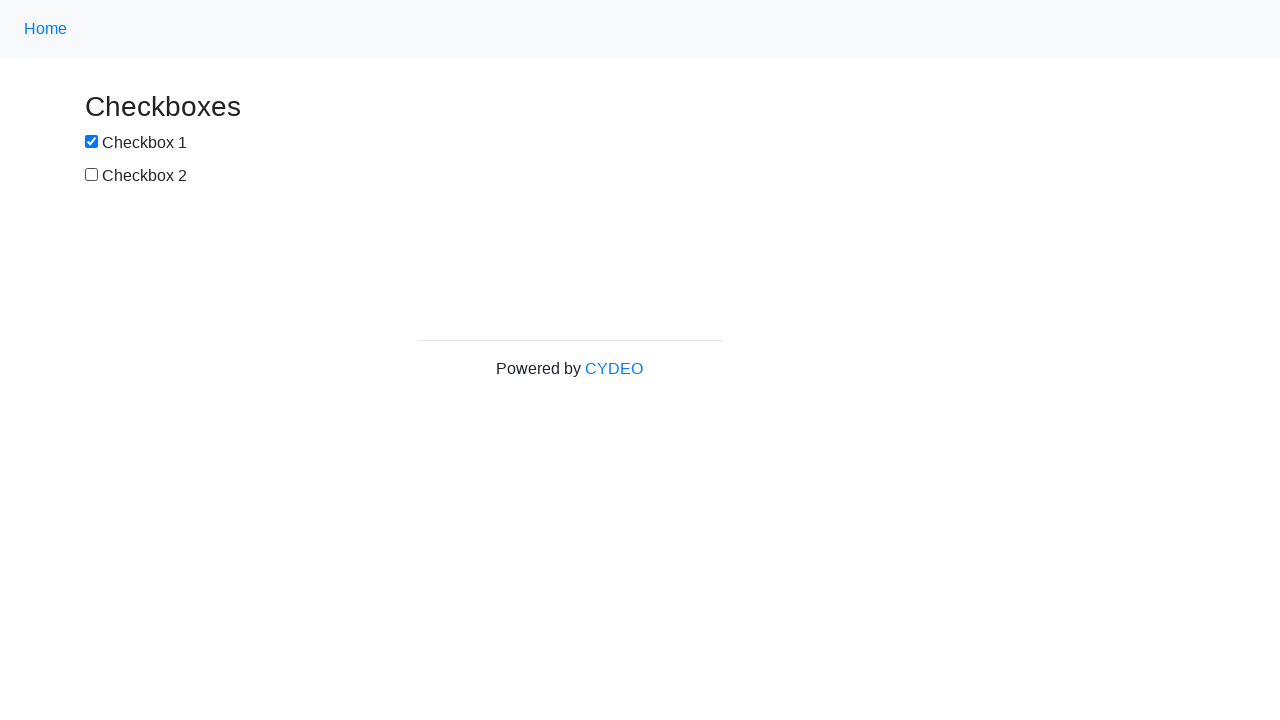

Verified checkbox 2 is now deselected after clicking
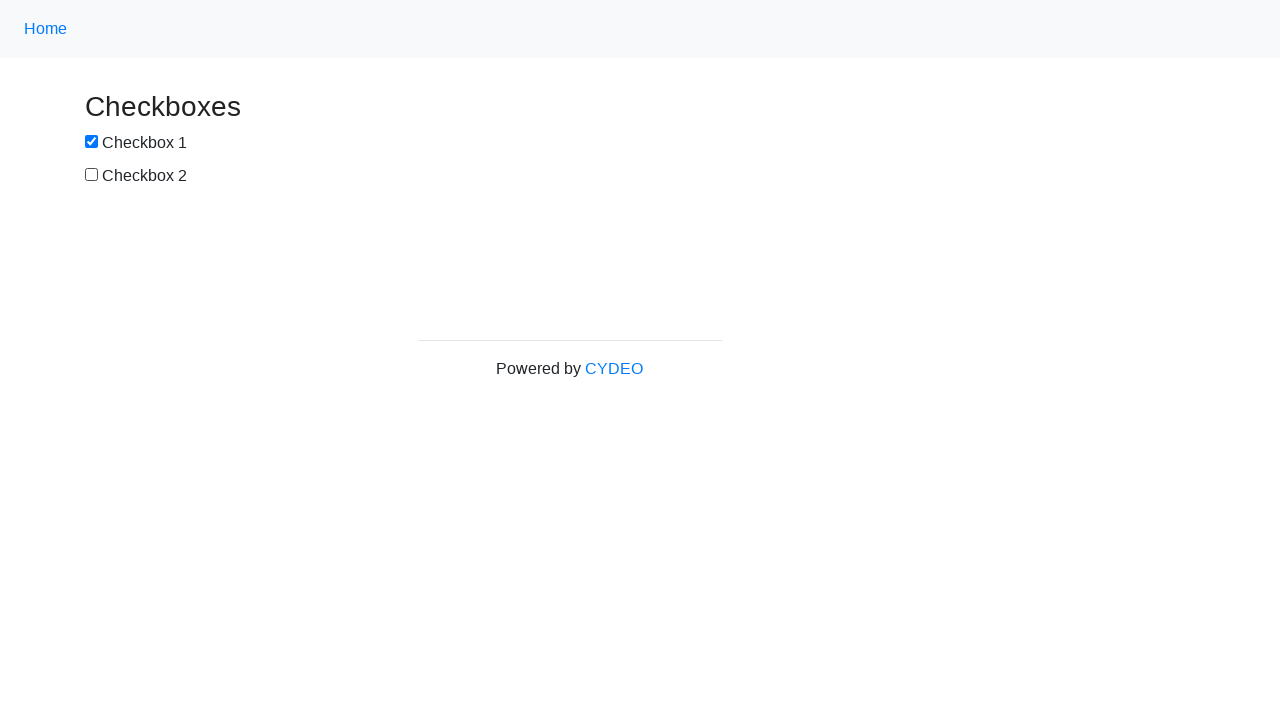

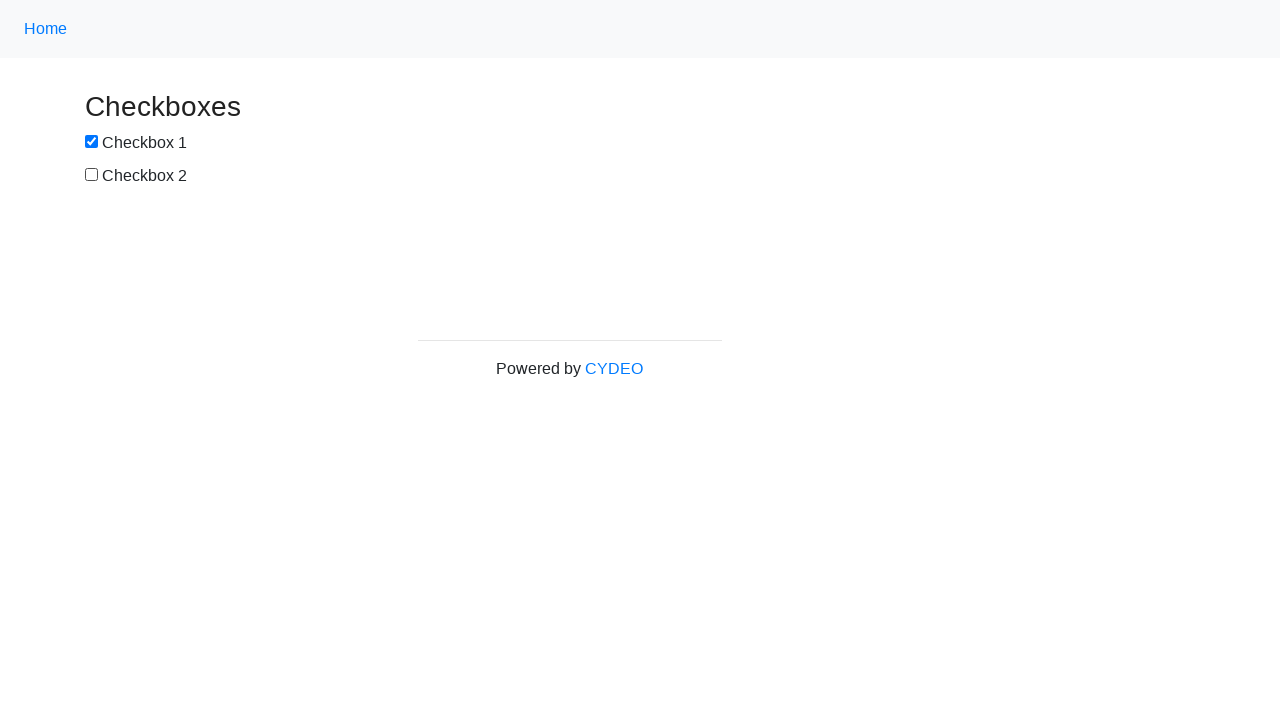